Tests drag and drop functionality on jQuery UI demo page by dragging an element from source to target location

Starting URL: https://jqueryui.com/droppable/

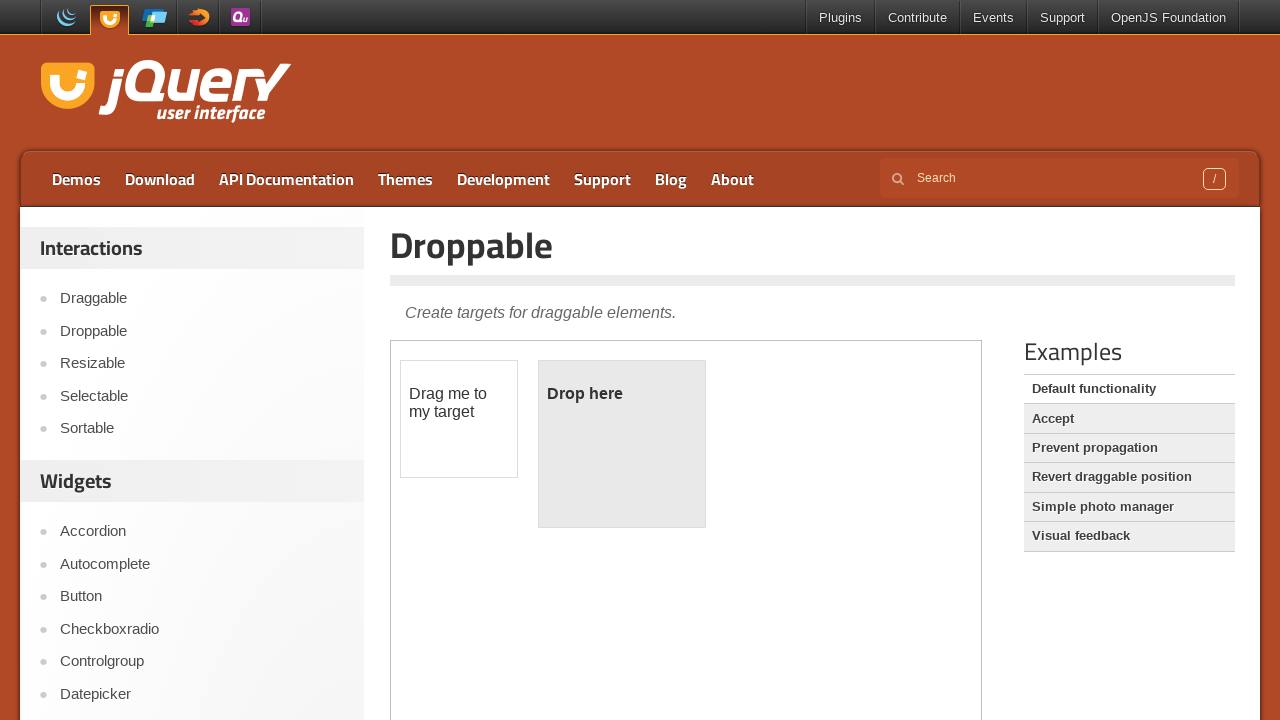

Located the first iframe containing the drag and drop demo
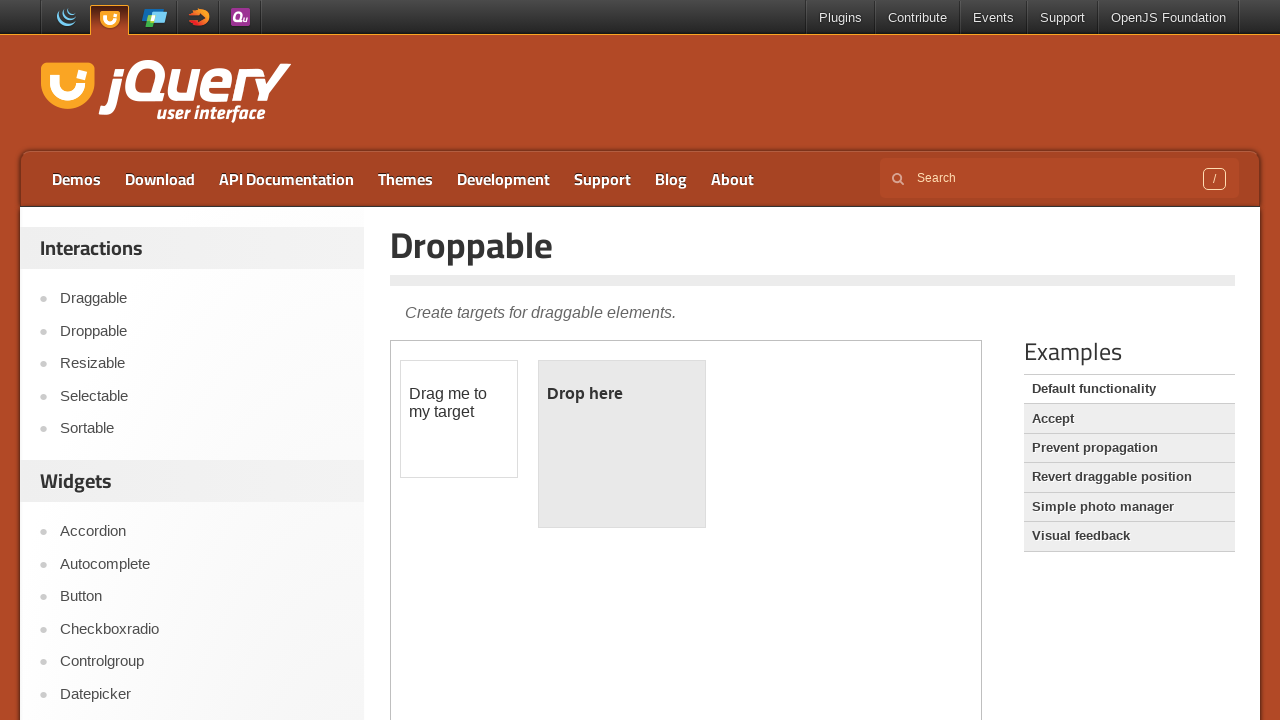

Located the draggable element with id 'draggable'
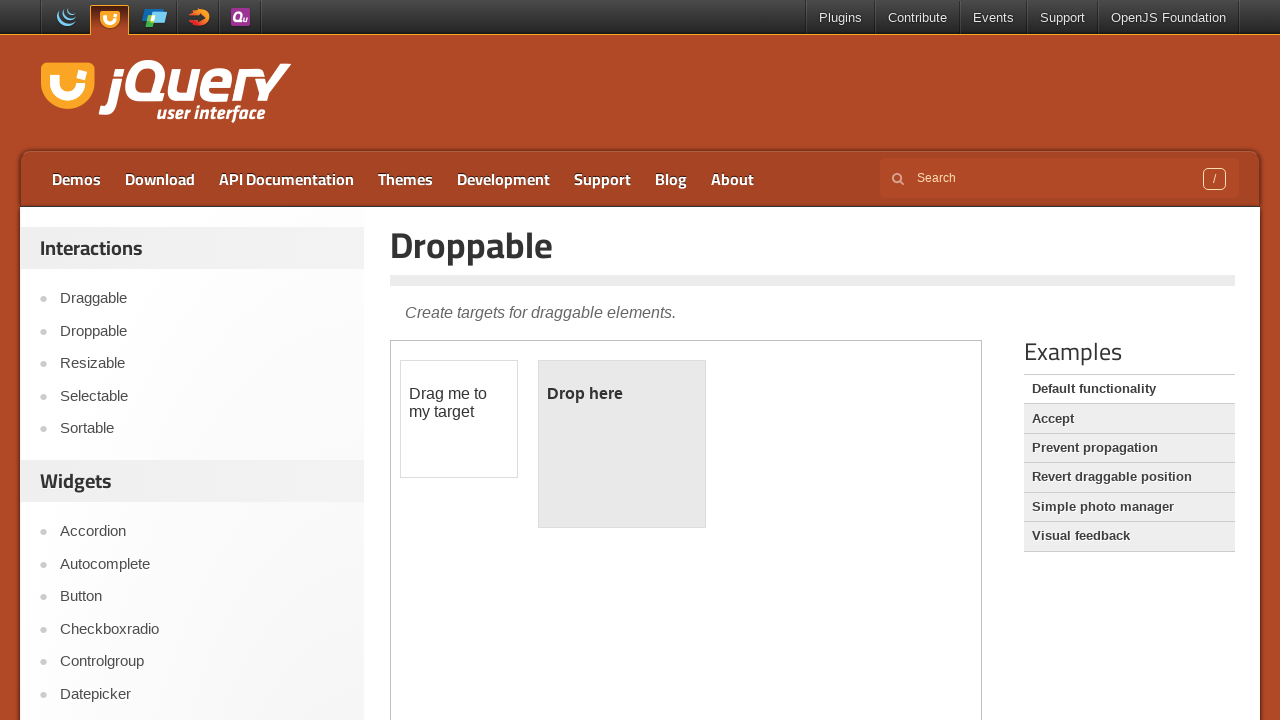

Located the droppable target element with id 'droppable'
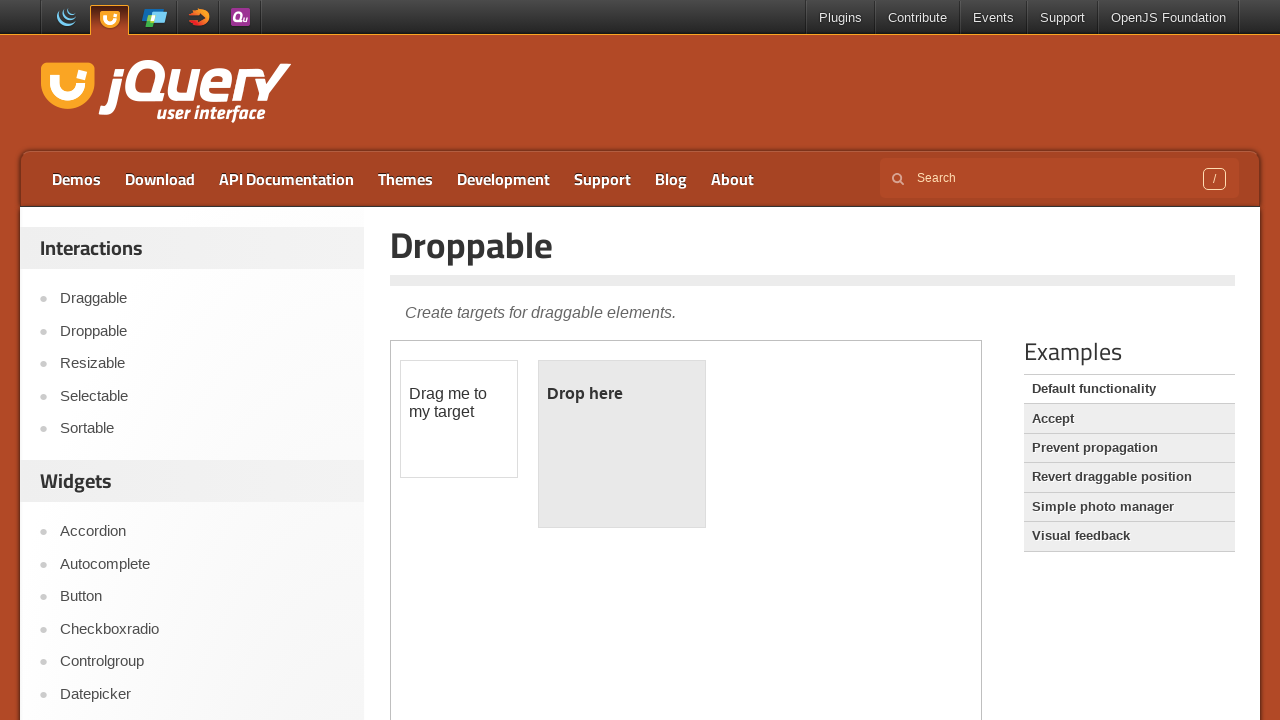

Dragged the draggable element to the droppable target location at (622, 444)
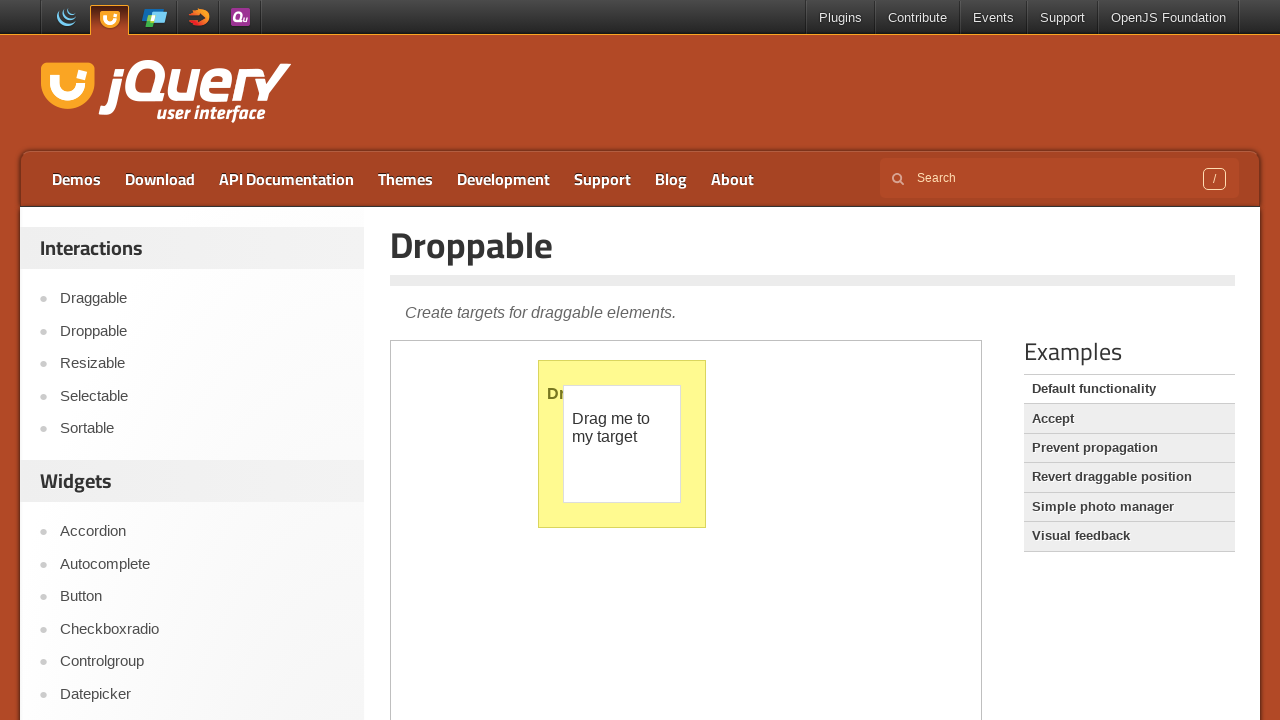

Pressed Control+A to select all text
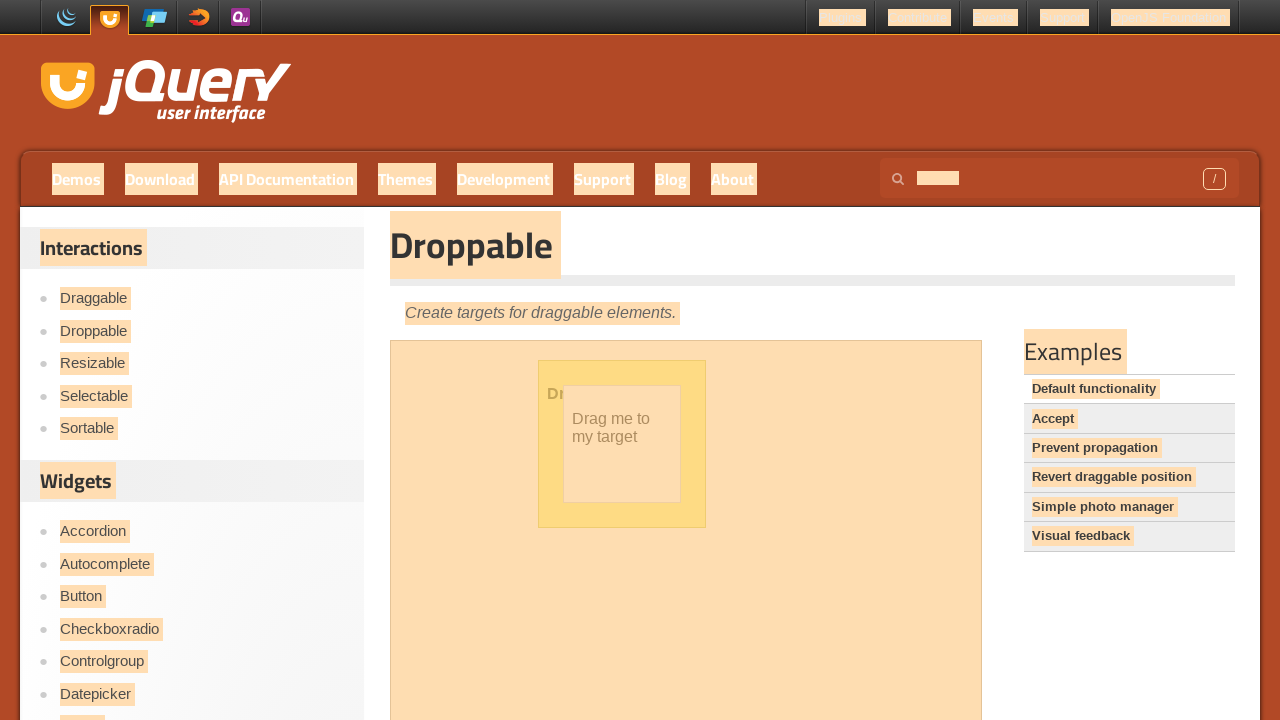

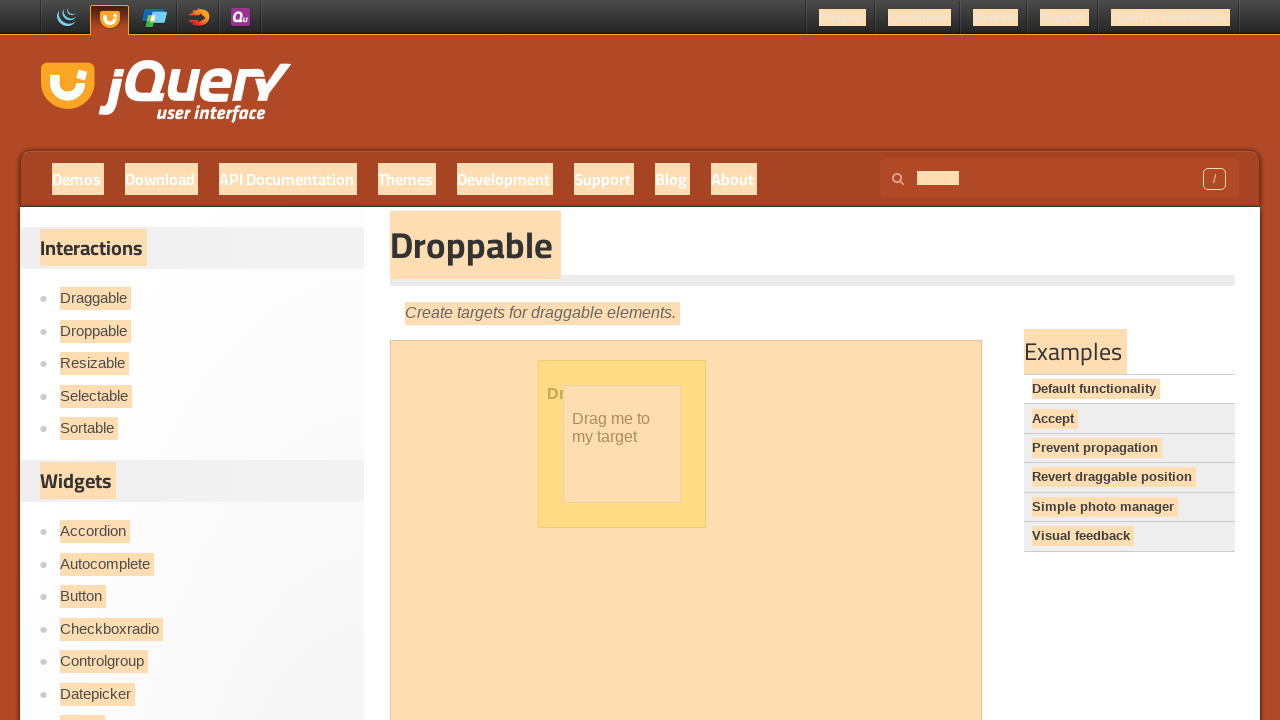